Tests an input form by filling in all text fields including first name, last name, email, phone number, address, city, state, zip code, and website fields.

Starting URL: http://syntaxprojects.com/input-form-demo.php

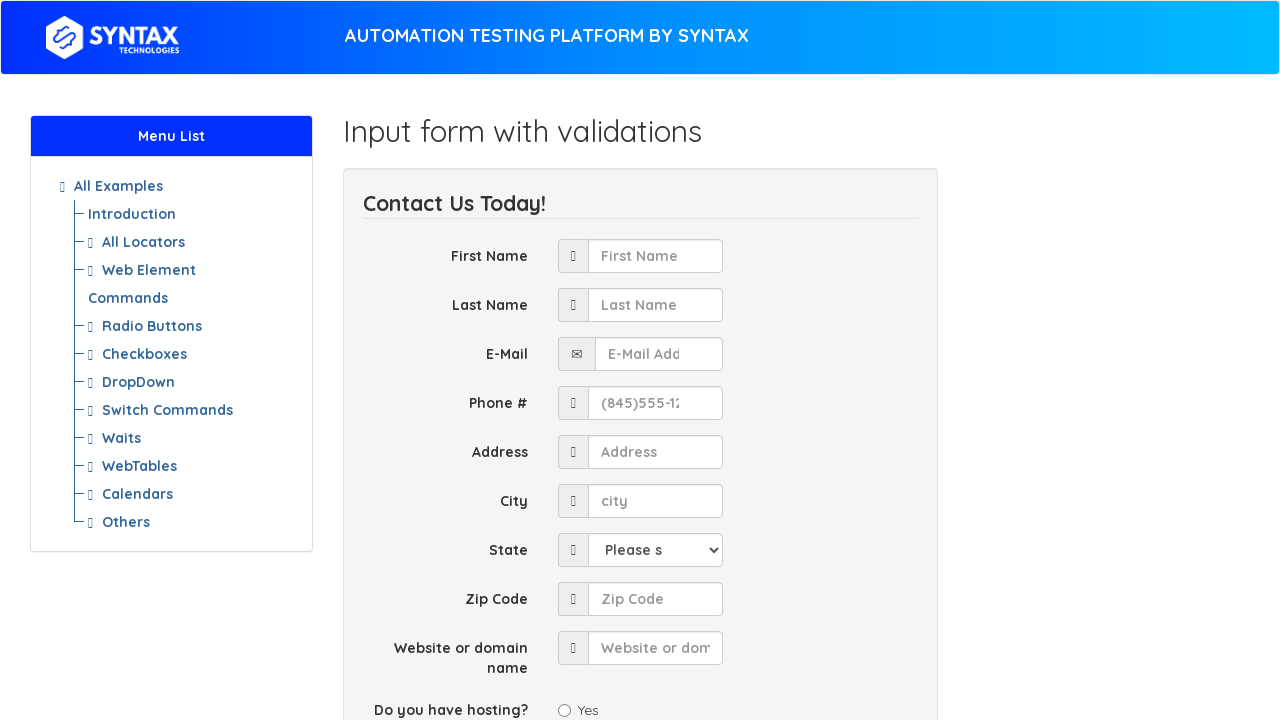

Filled first name field with 'Amran' on input[name*='first_name']
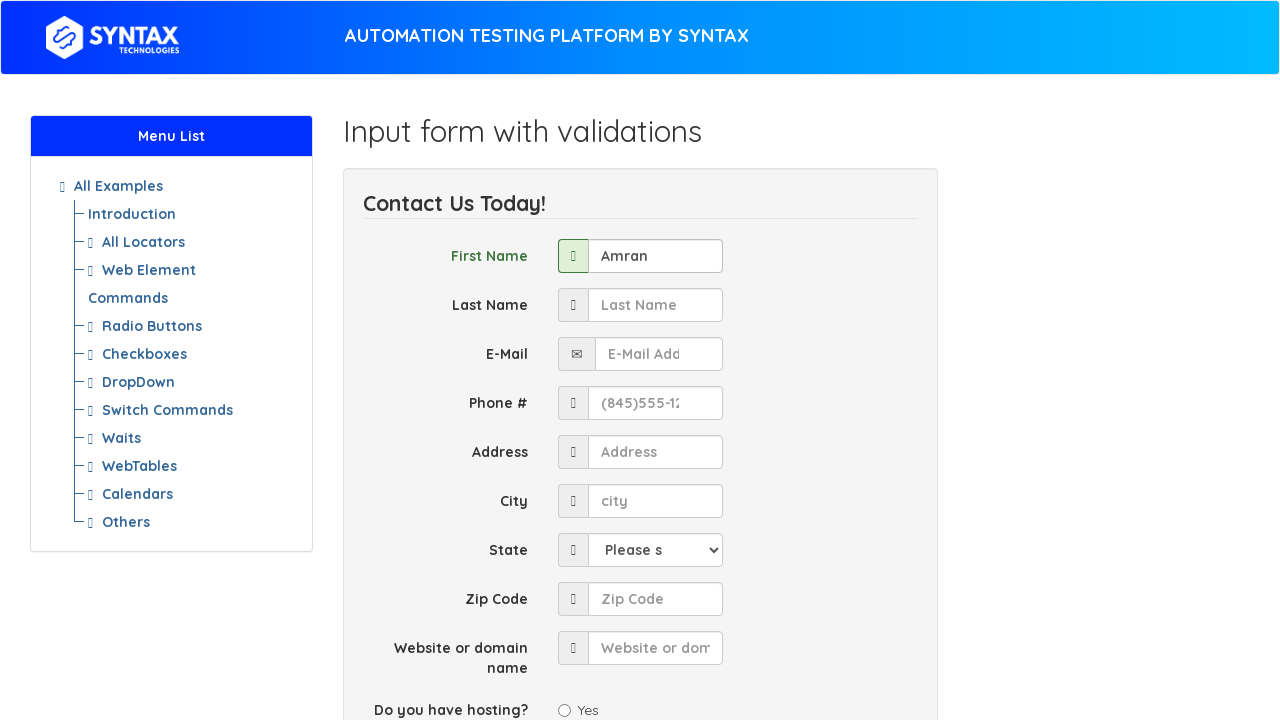

Filled last name field with 'Handjnd' on input[name*='last_name']
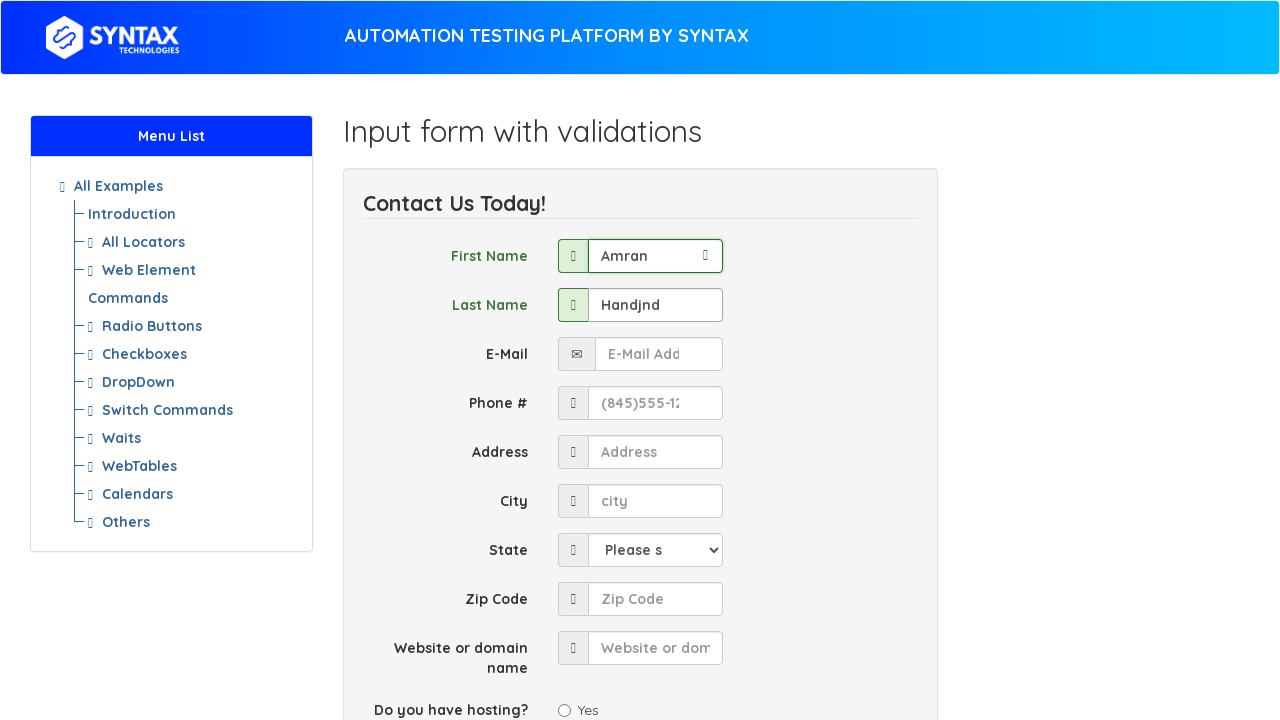

Filled email field with 'huansdnk@gmail.com' on input[name*='email']
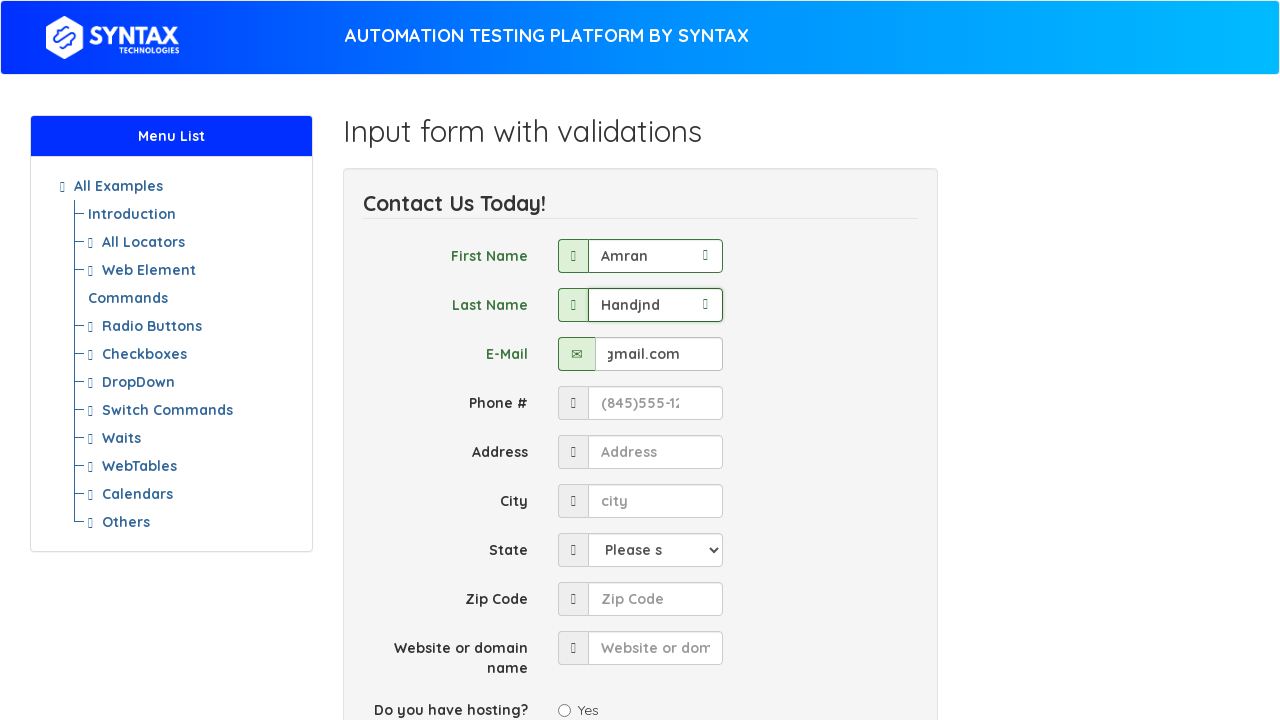

Filled phone number field with '123-121-1232' on input[name*='phone']
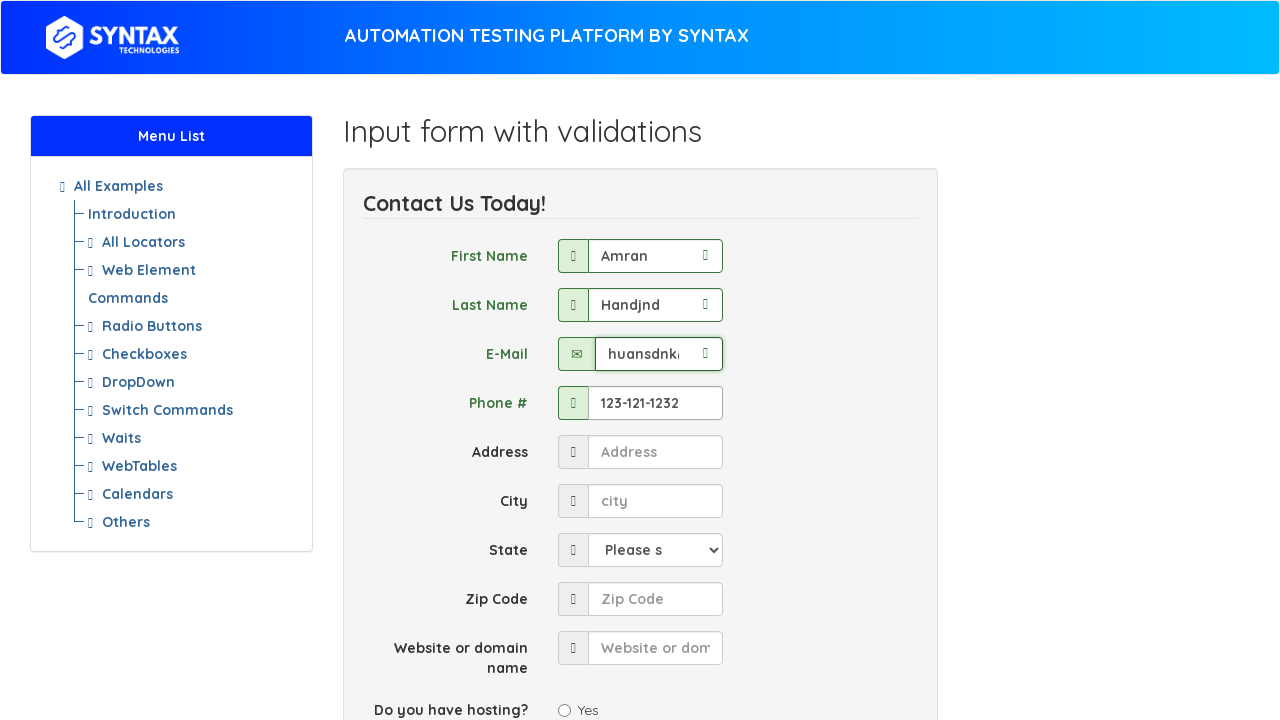

Filled address field with '2342 Hillside Rd' on input[name*='address']
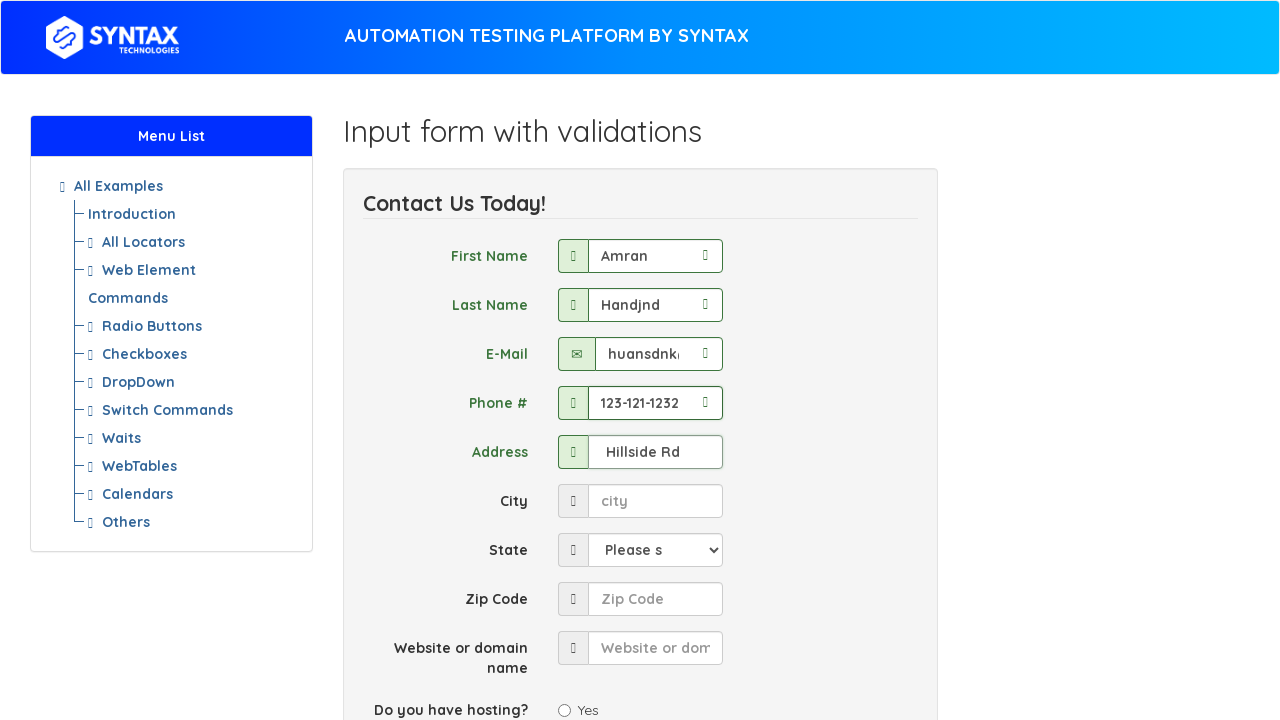

Filled city field with 'Alexandria' on input[name*='city']
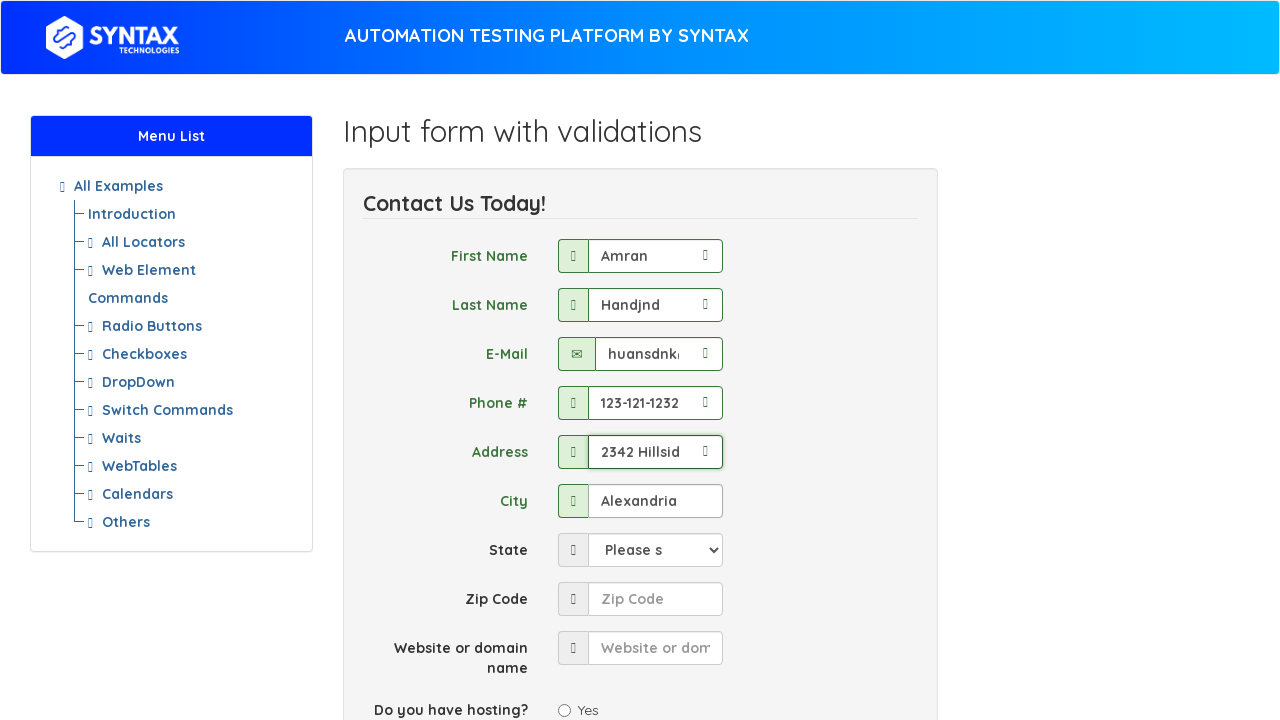

Selected 'Virginia' from state dropdown on select[name*='state']
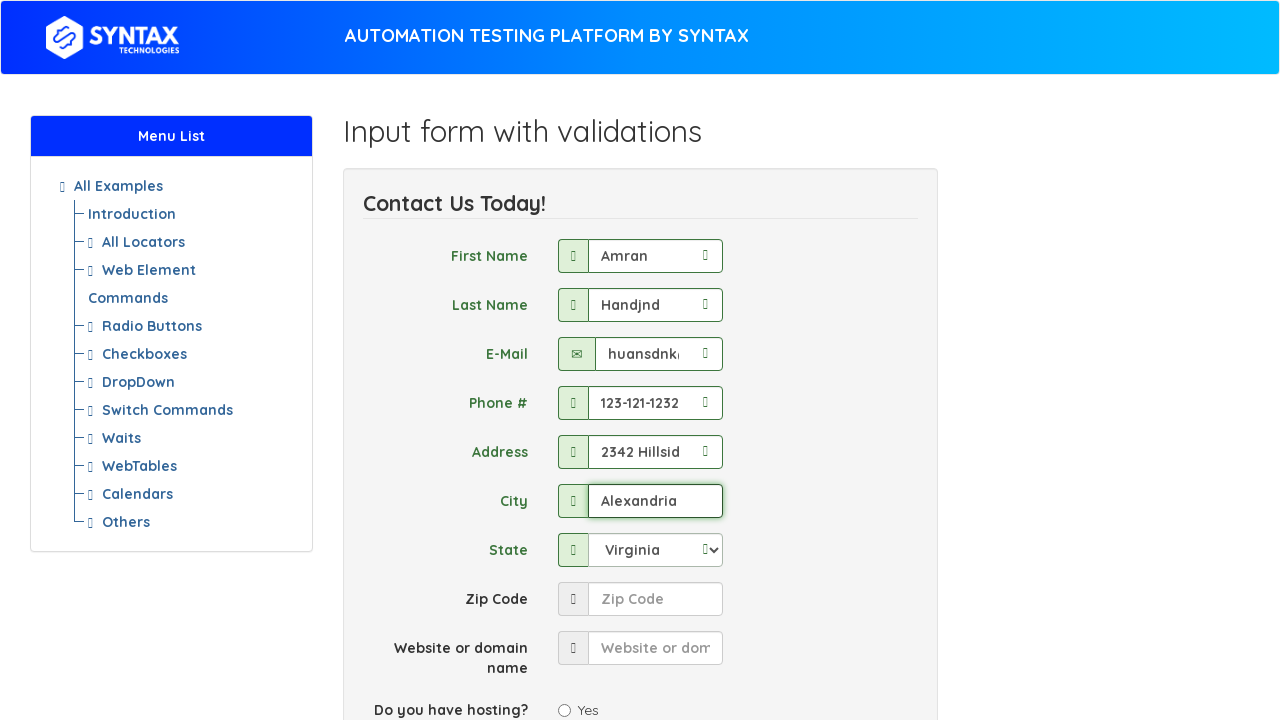

Filled zip code field with '22342' on input[name*='zip']
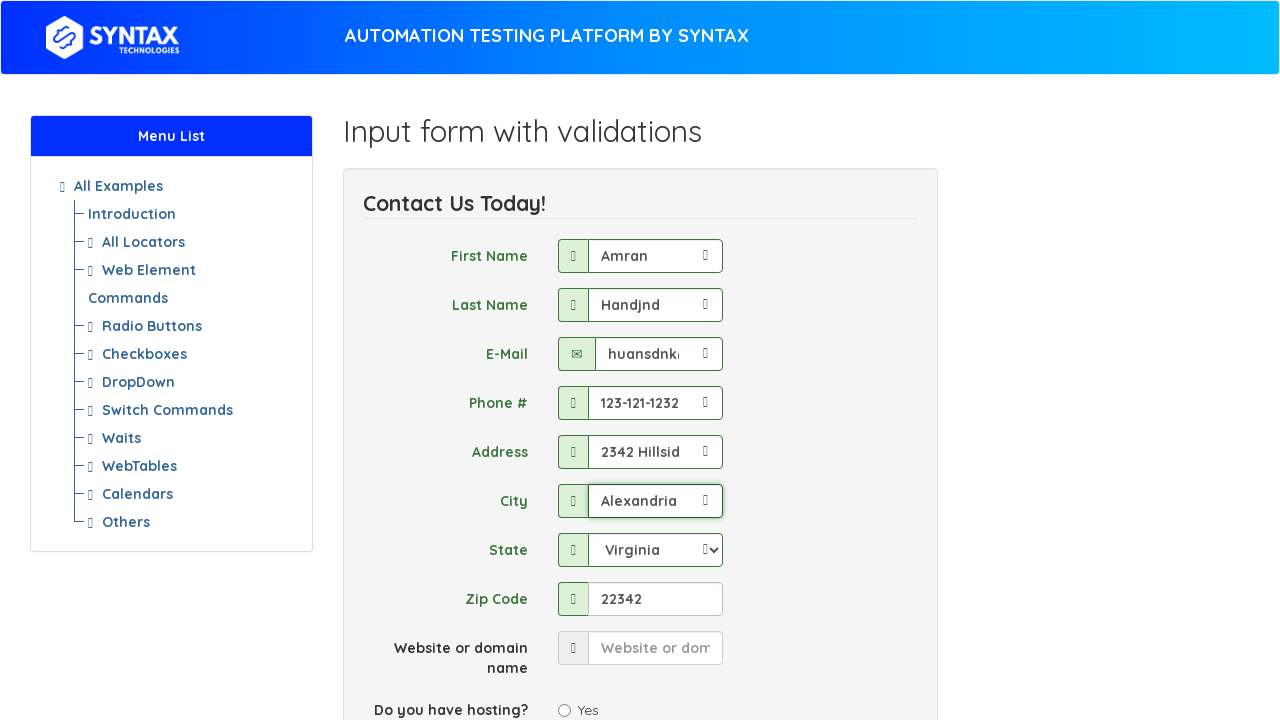

Filled website field with 'syntax' on input[name*='website']
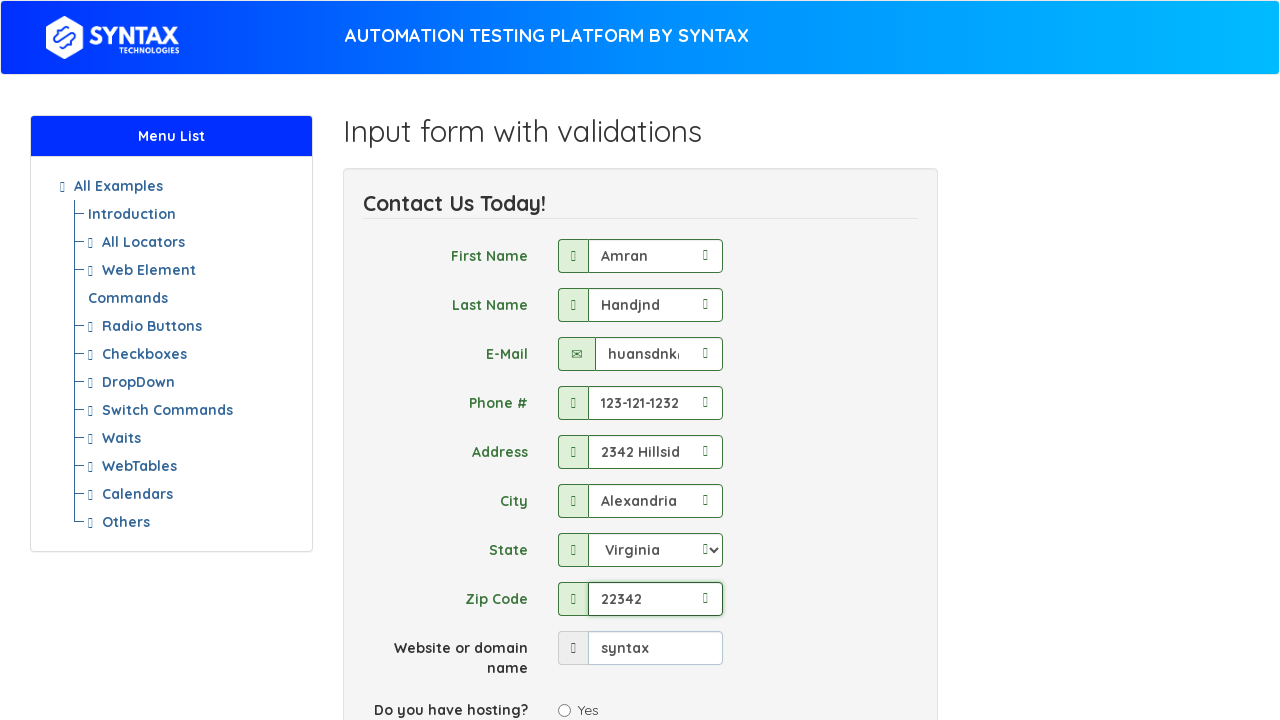

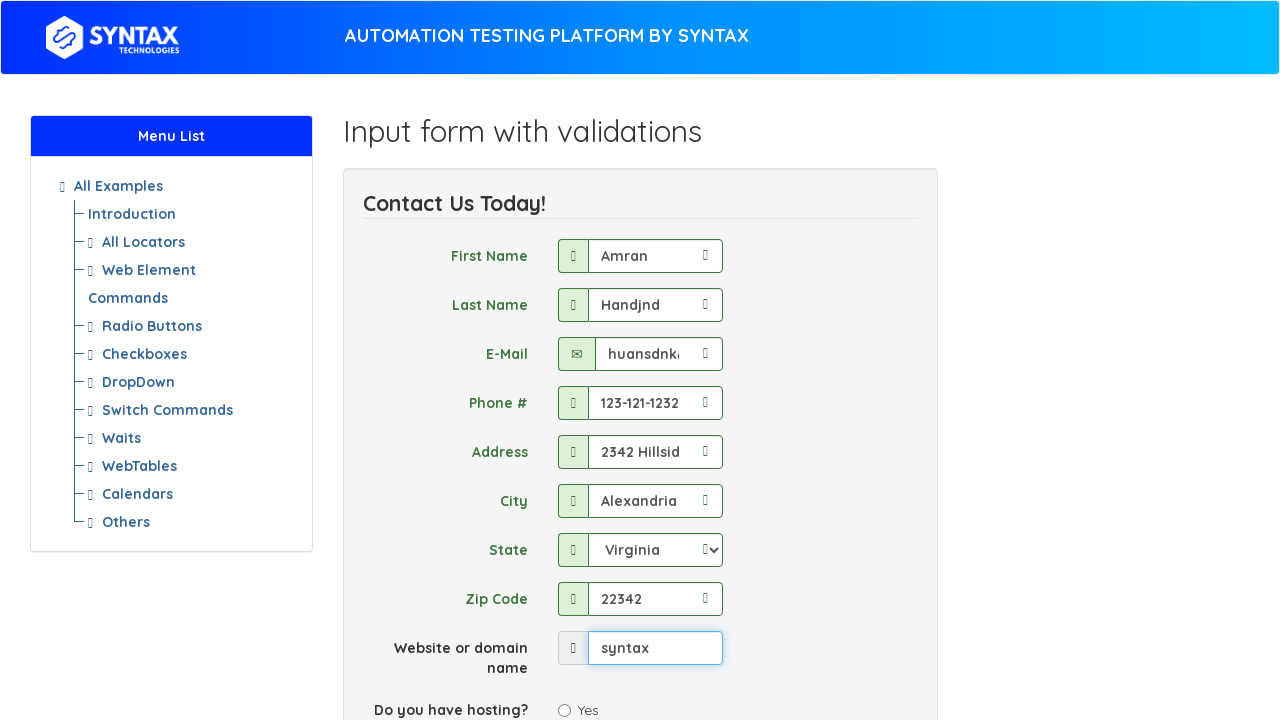